Tests browser alert/dialog handling by clicking on a Cancel tab, triggering an alert dialog, and accepting it.

Starting URL: https://demo.automationtesting.in/Alerts.html

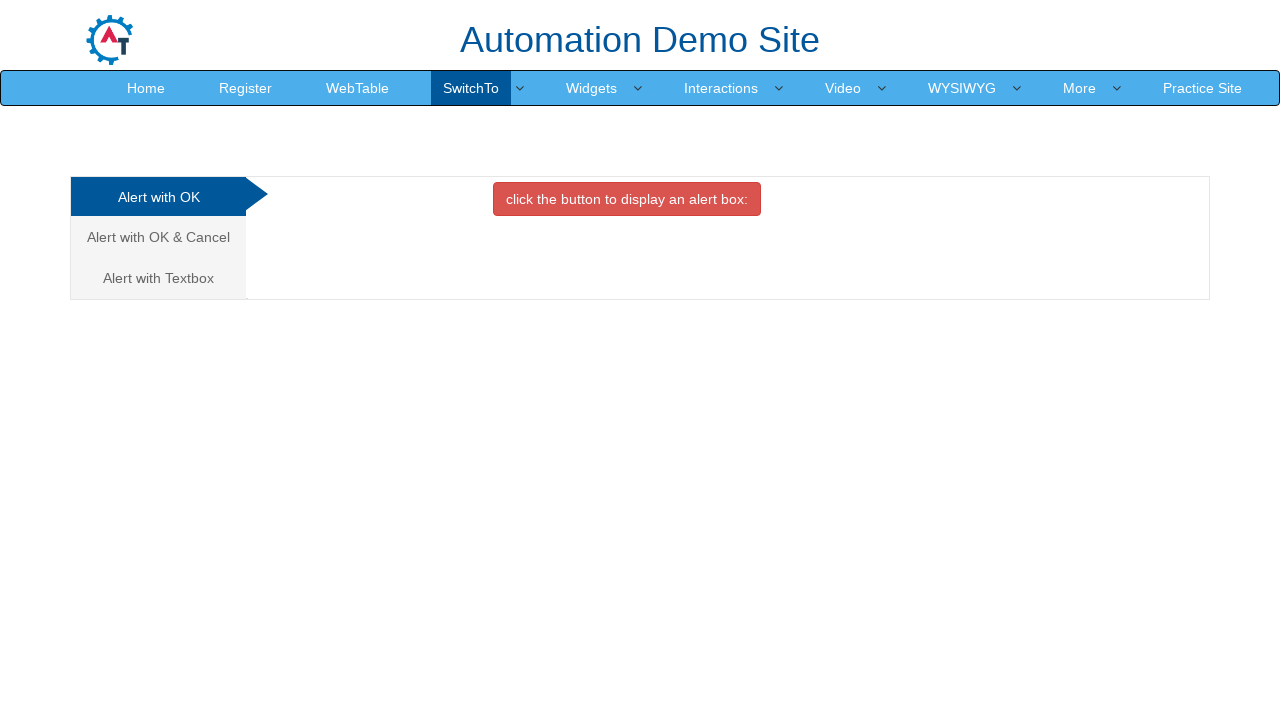

Set up dialog handler for alert dialogs
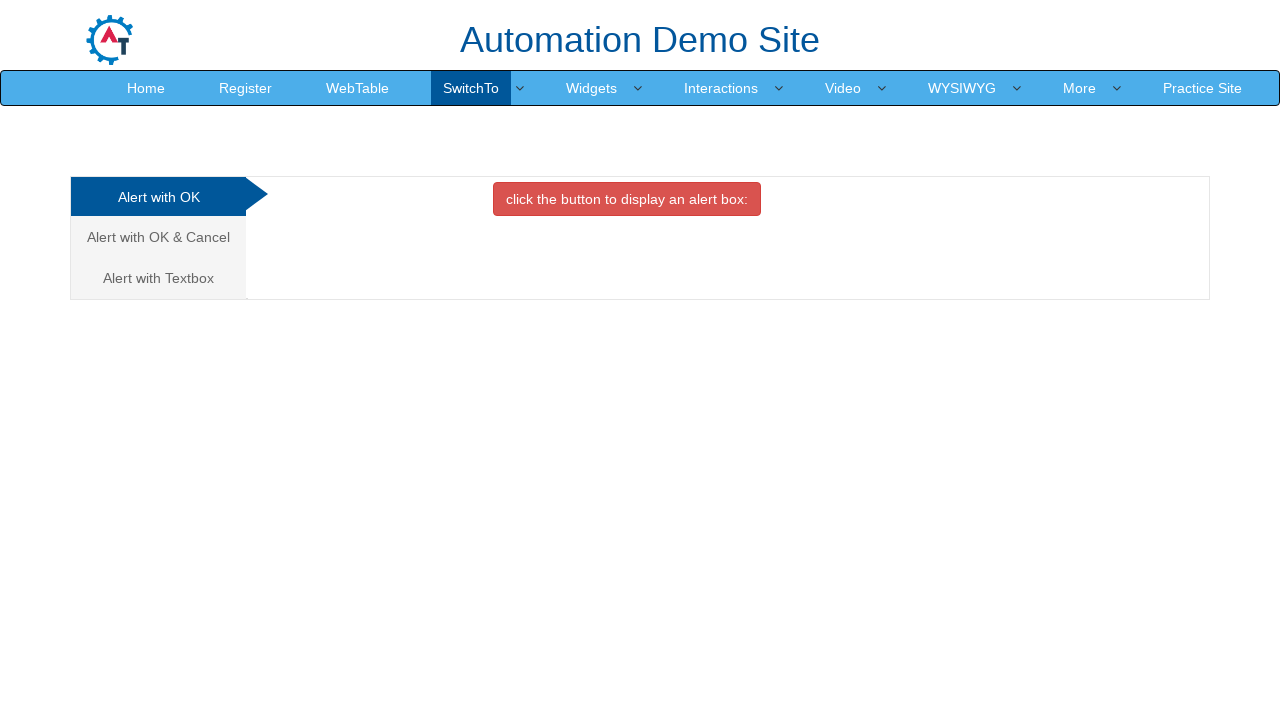

Clicked on the Cancel tab to switch to it
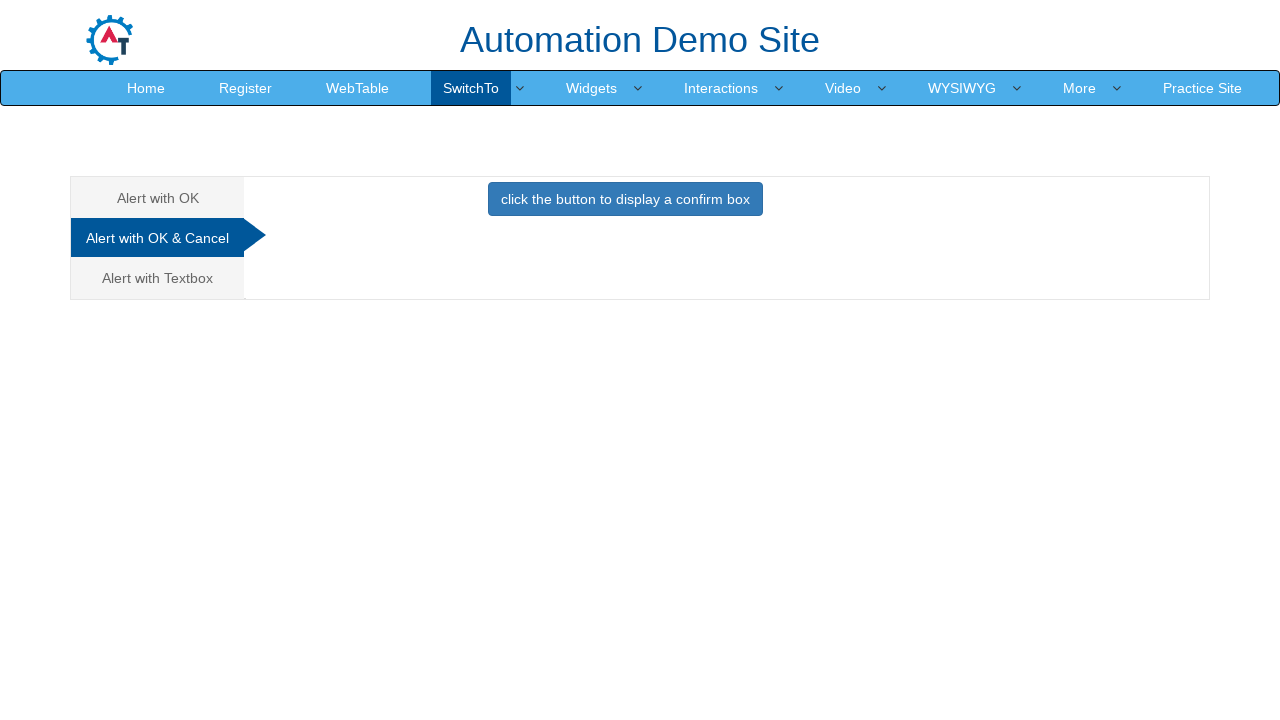

Waited 2 seconds for tab content to load
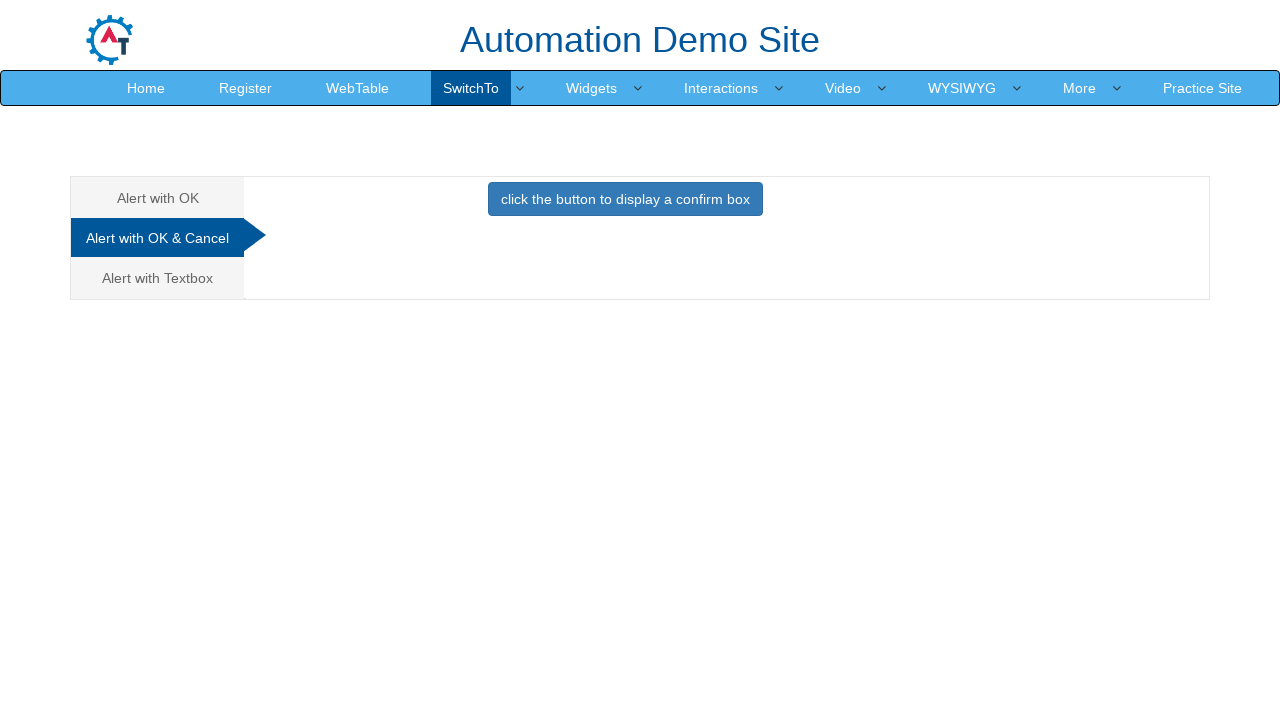

Clicked the button that triggers the alert dialog
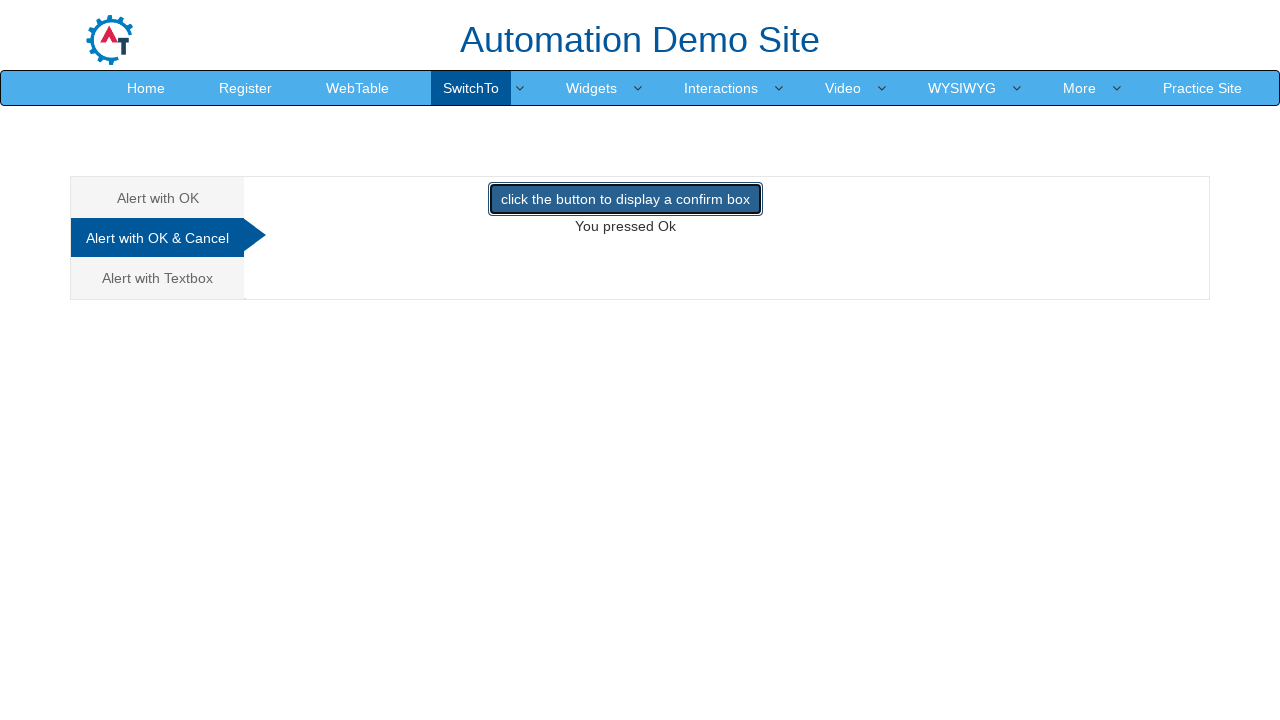

Waited 2 seconds for alert to be handled and accepted
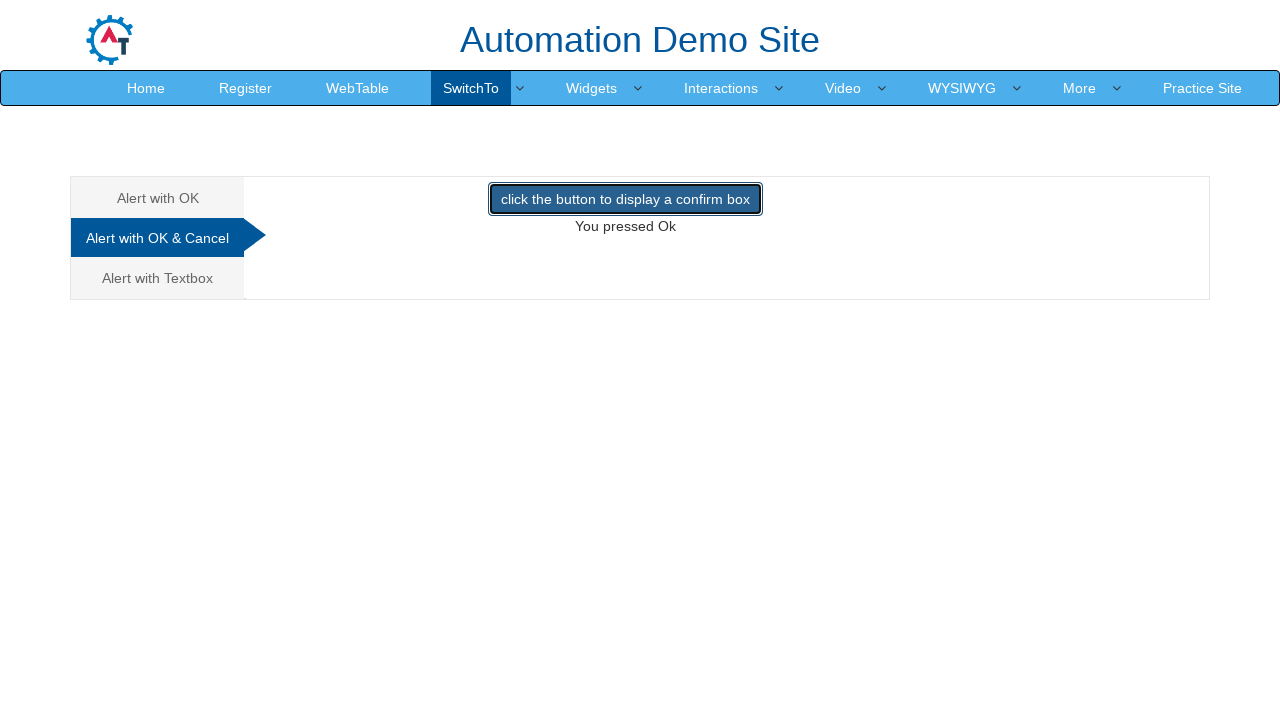

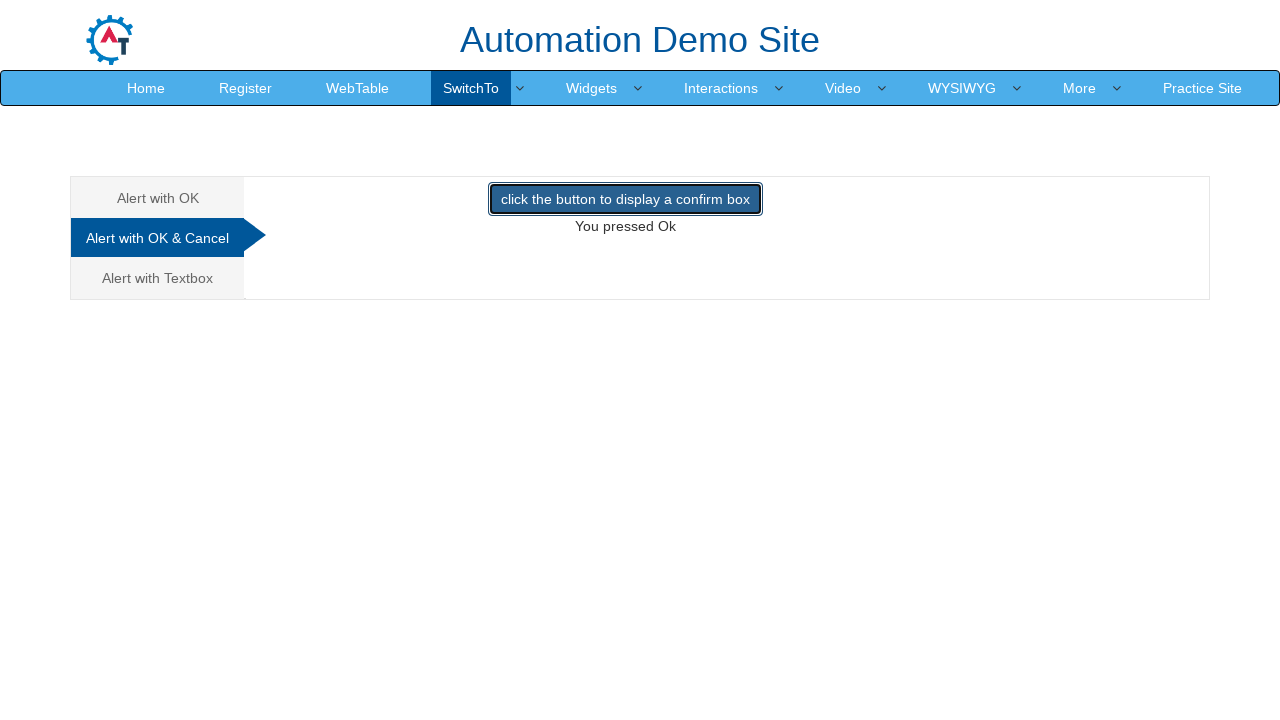